Tests flight search functionality on American Airlines website by entering origin airport, destination airport, departure and return dates, then submitting the search form

Starting URL: http://www.aa.com

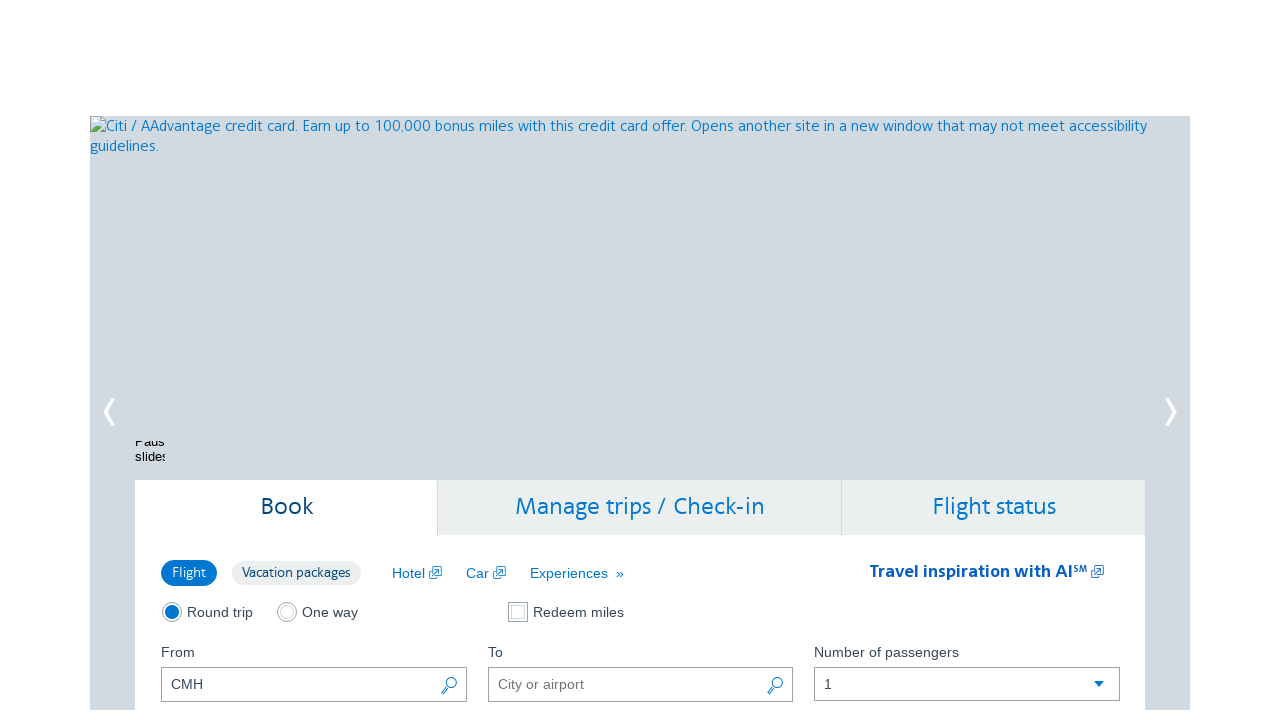

Cleared origin airport field on #reservationFlightSearchForm\.originAirport
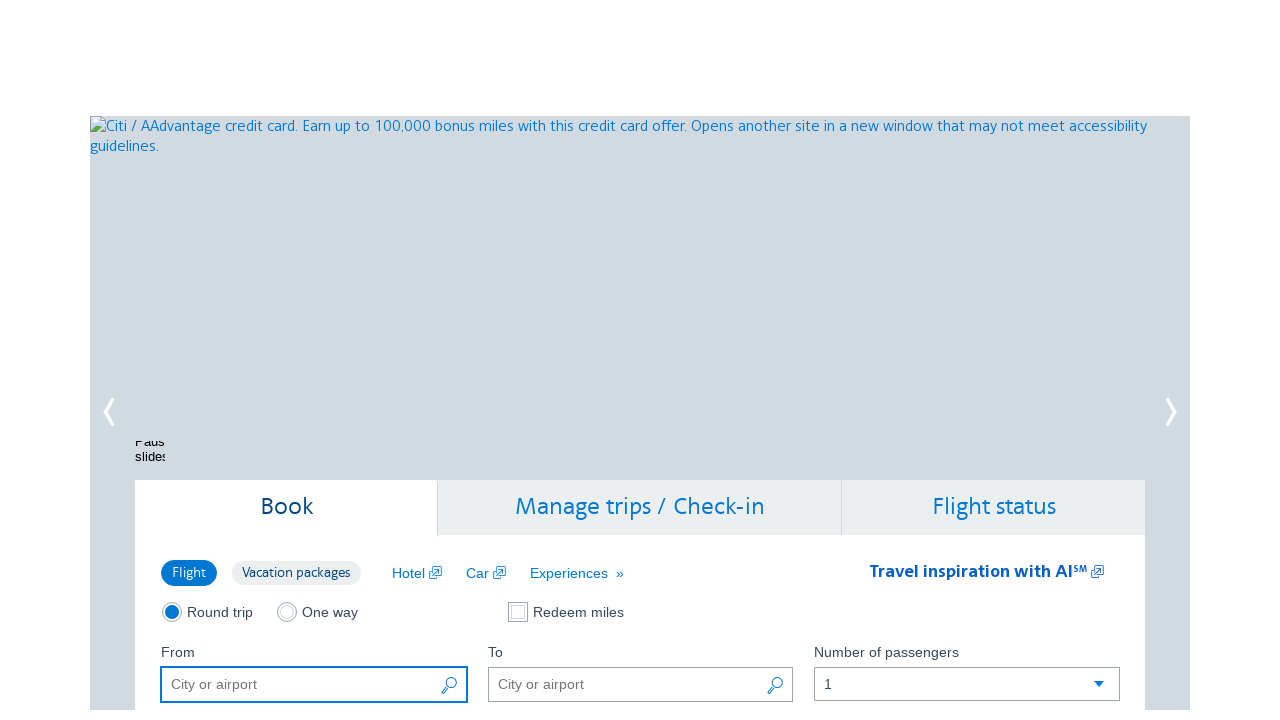

Entered 'DEN' as origin airport on #reservationFlightSearchForm\.originAirport
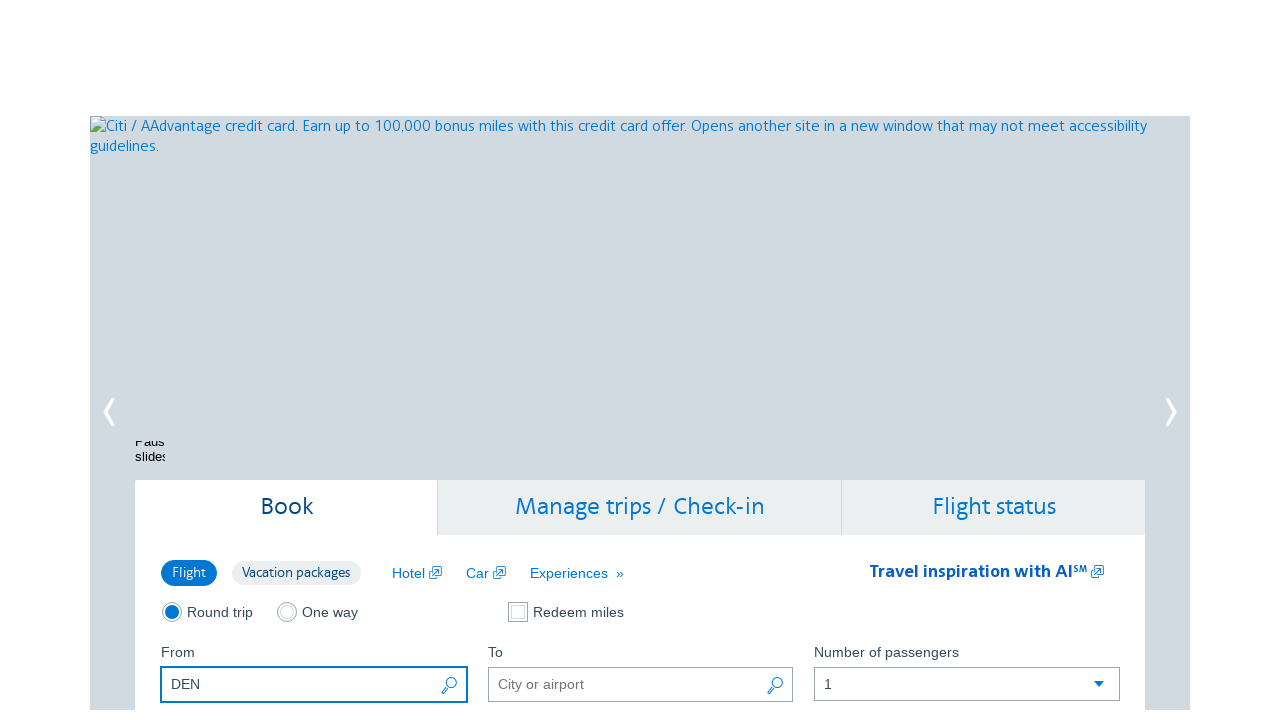

Entered '03/28/2025' as departure date on #aa-leavingOn
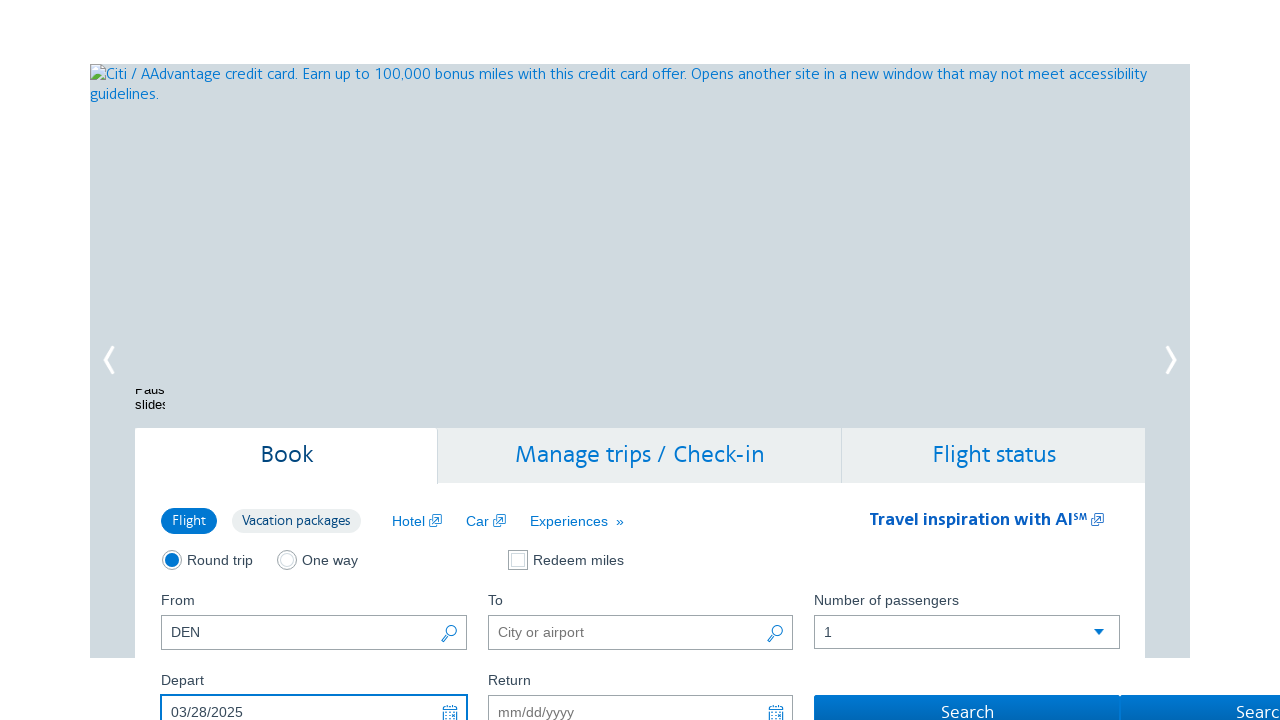

Entered 'BOI' as destination airport on #reservationFlightSearchForm\.destinationAirport
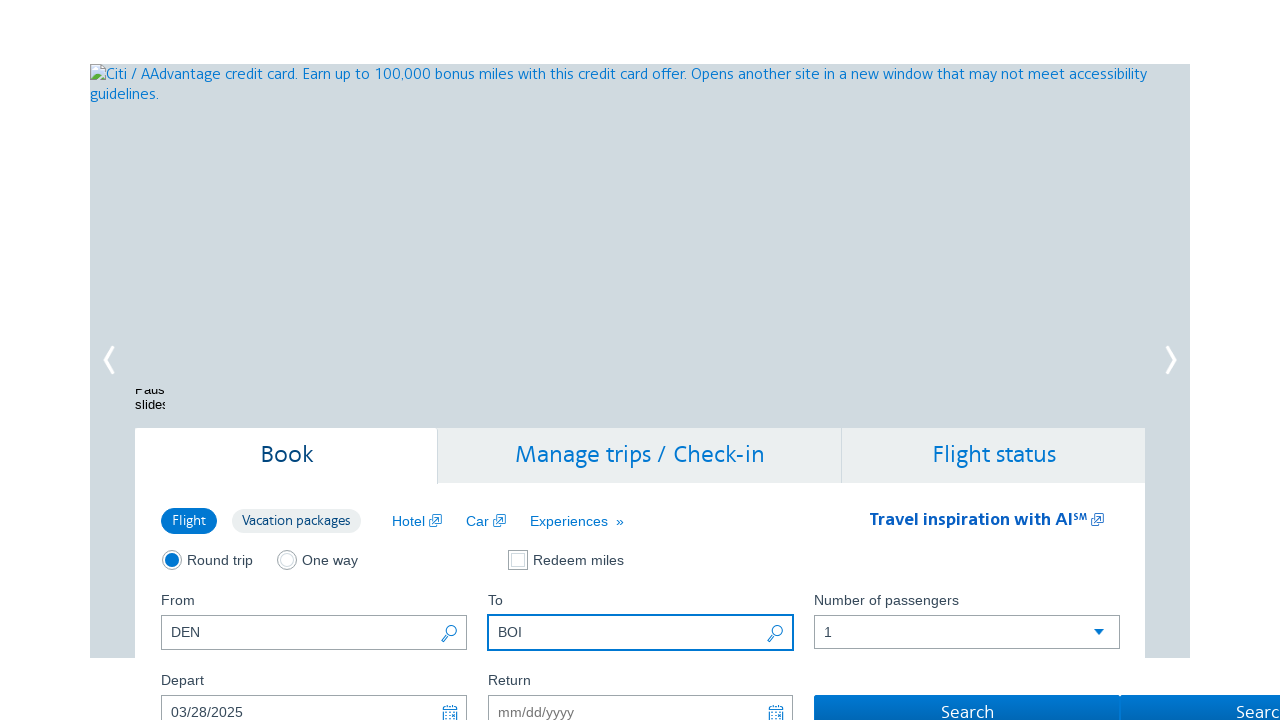

Entered '03/29/2025' as return date on #aa-returningFrom
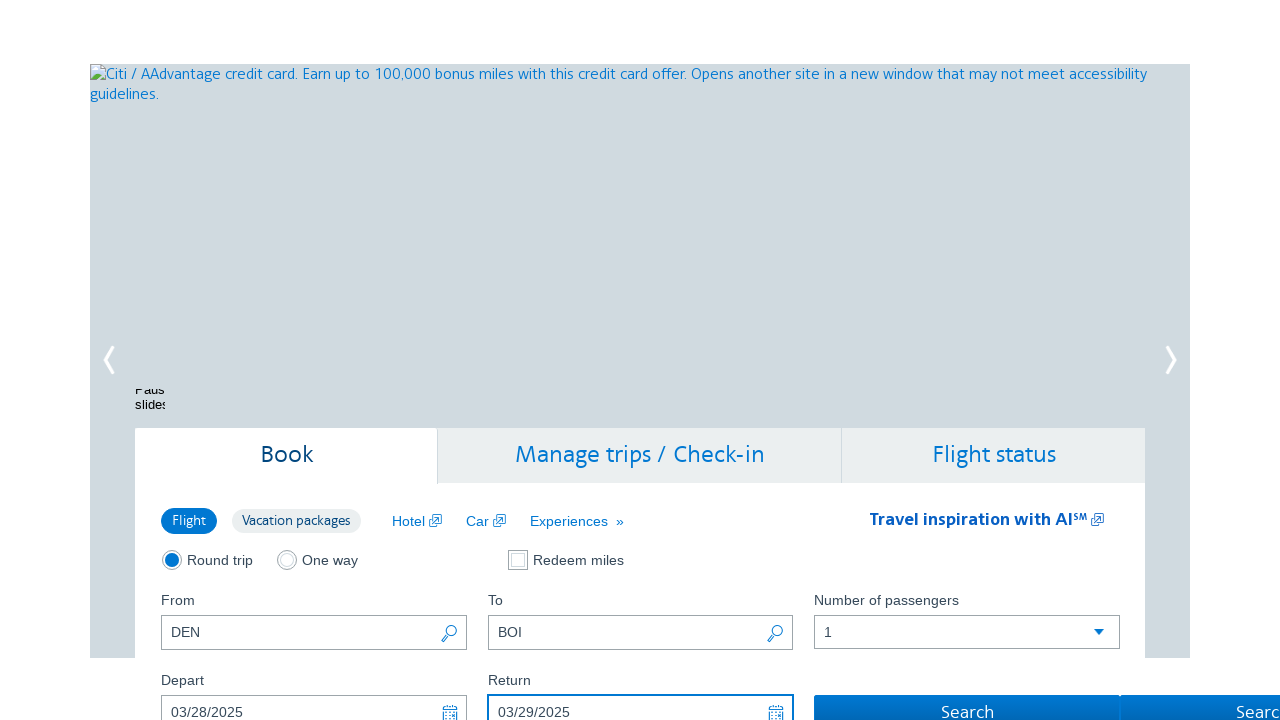

Waited 1000ms for form to process inputs
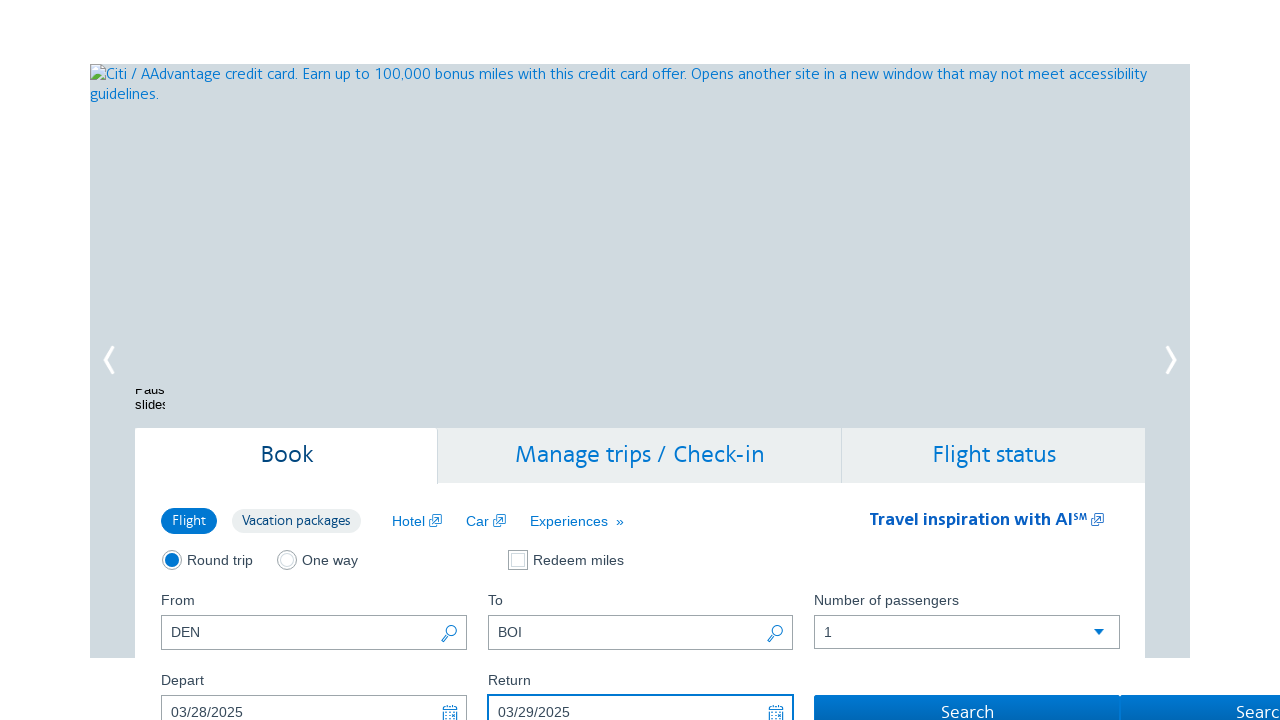

Clicked flight search submit button at (967, 703) on #flightSearchForm\.button\.reSubmit
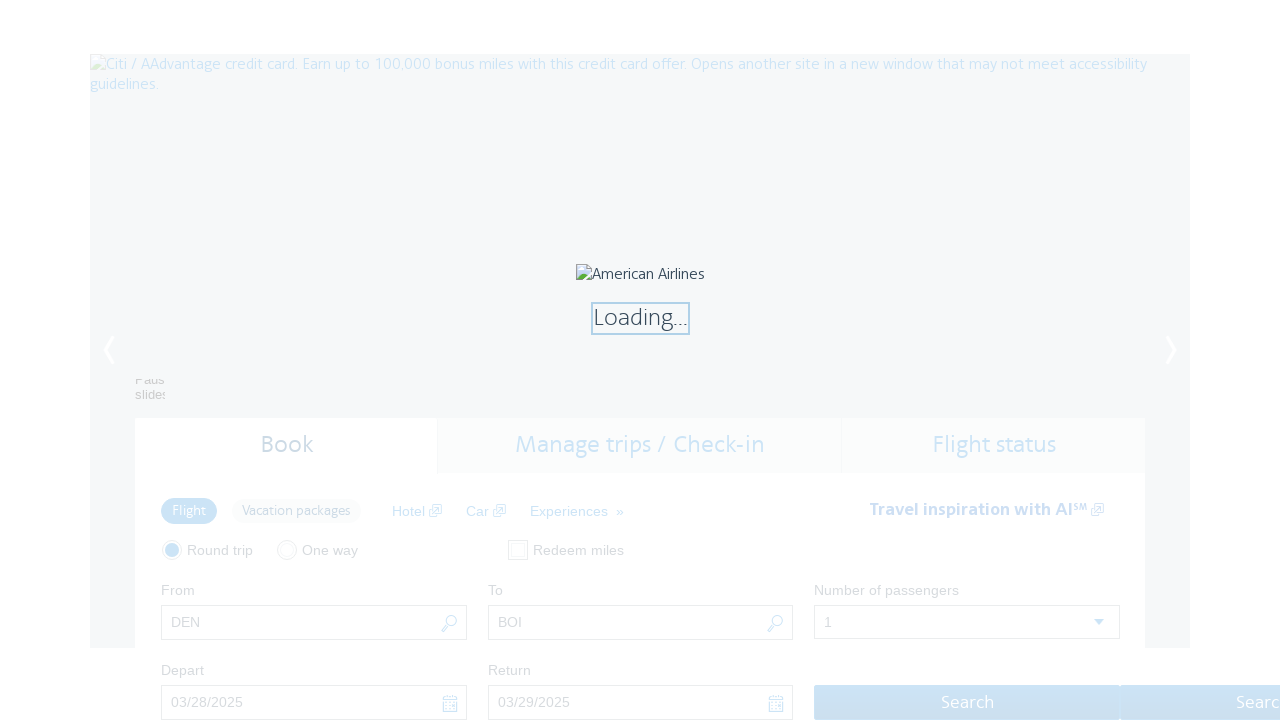

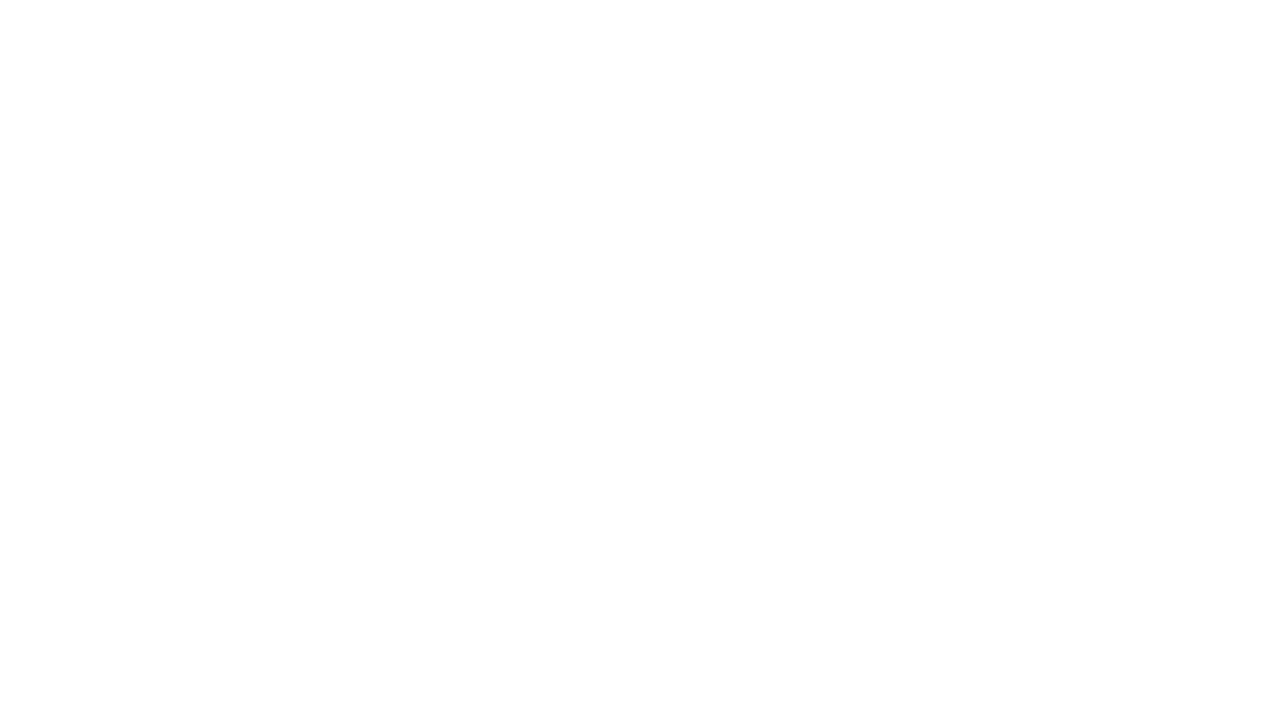